Tests browser window tab functionality by clicking on the new tab button on the DemoQA browser windows page

Starting URL: https://demoqa.com/browser-windows

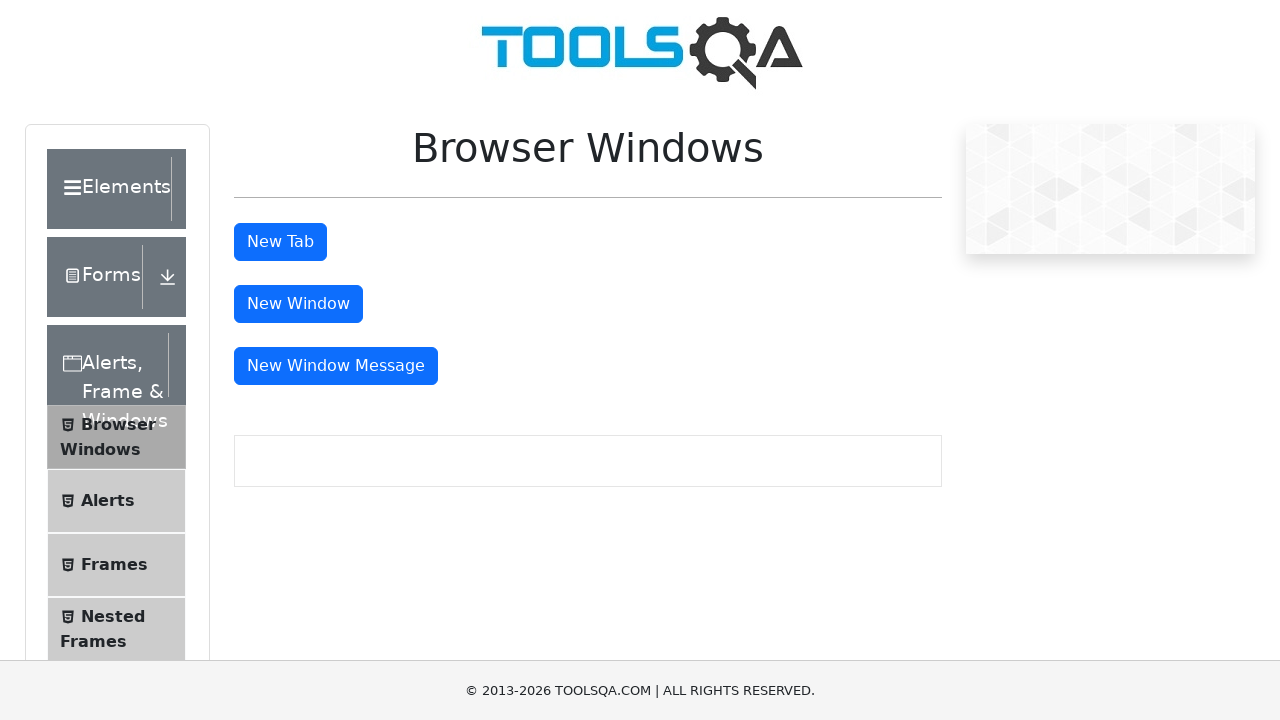

Navigated to DemoQA browser windows page
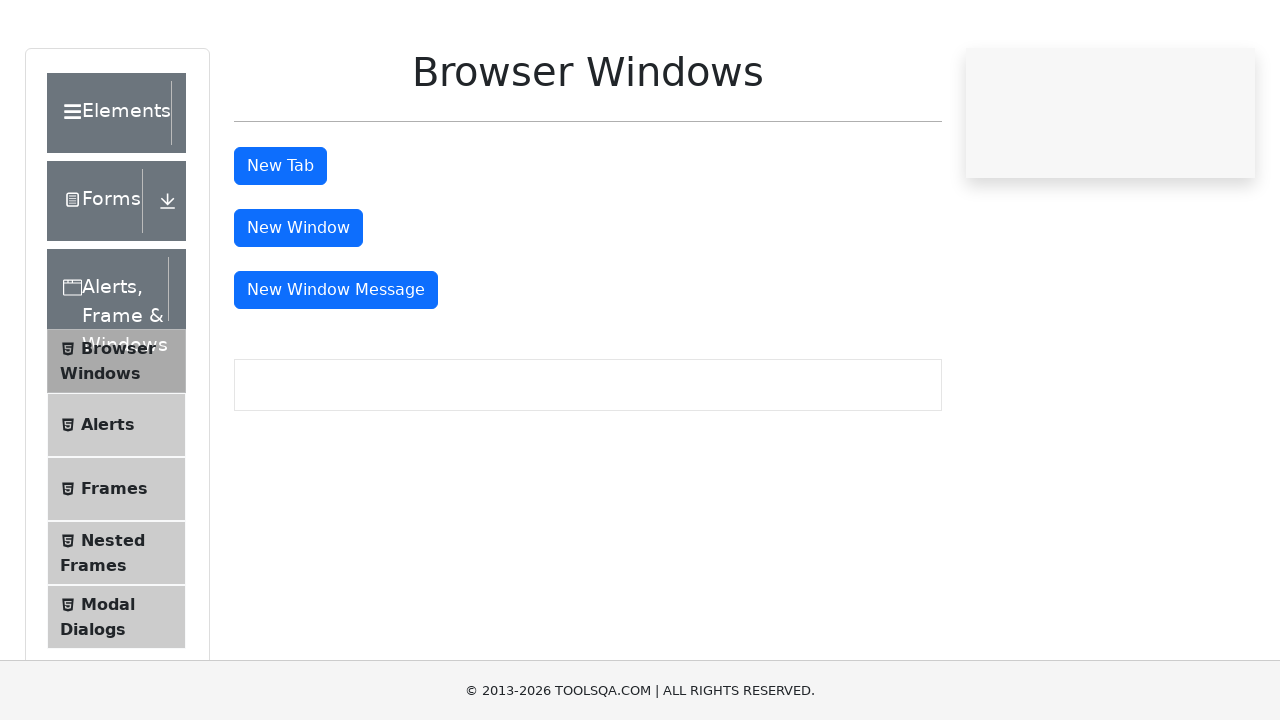

Clicked the new tab button at (280, 242) on #tabButton
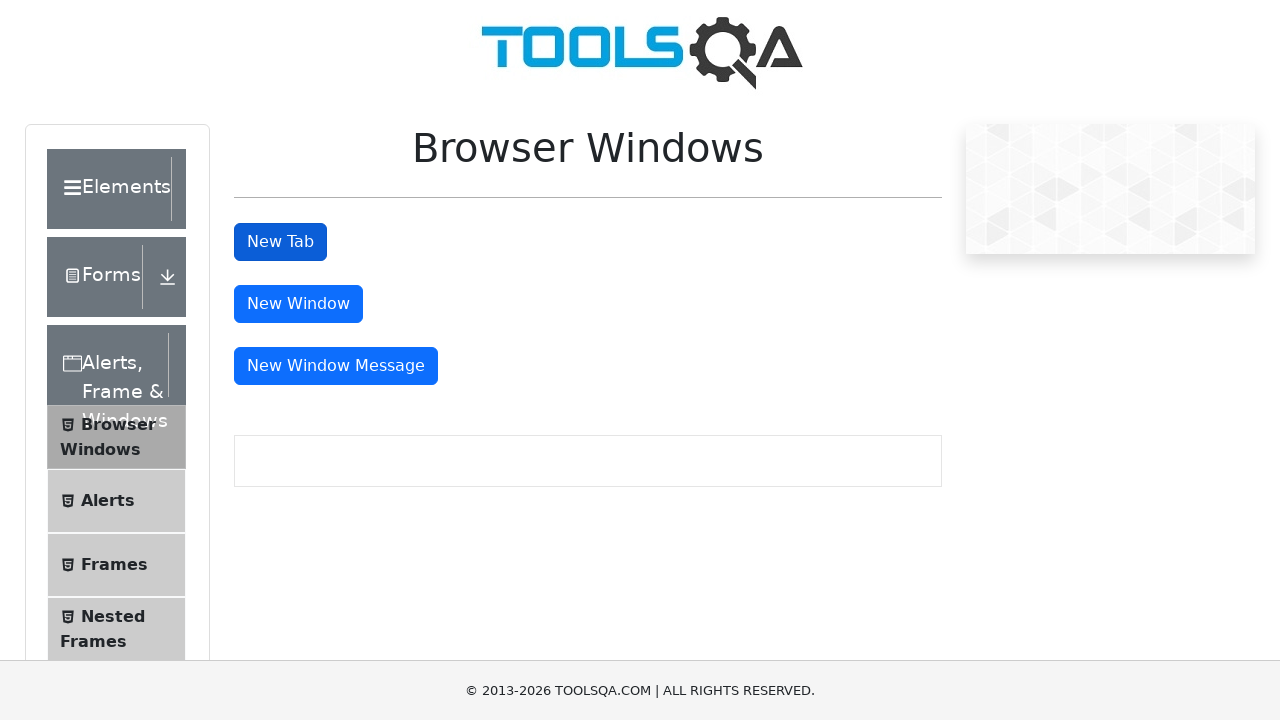

Clicked new tab button and expected new page to open at (280, 242) on #tabButton
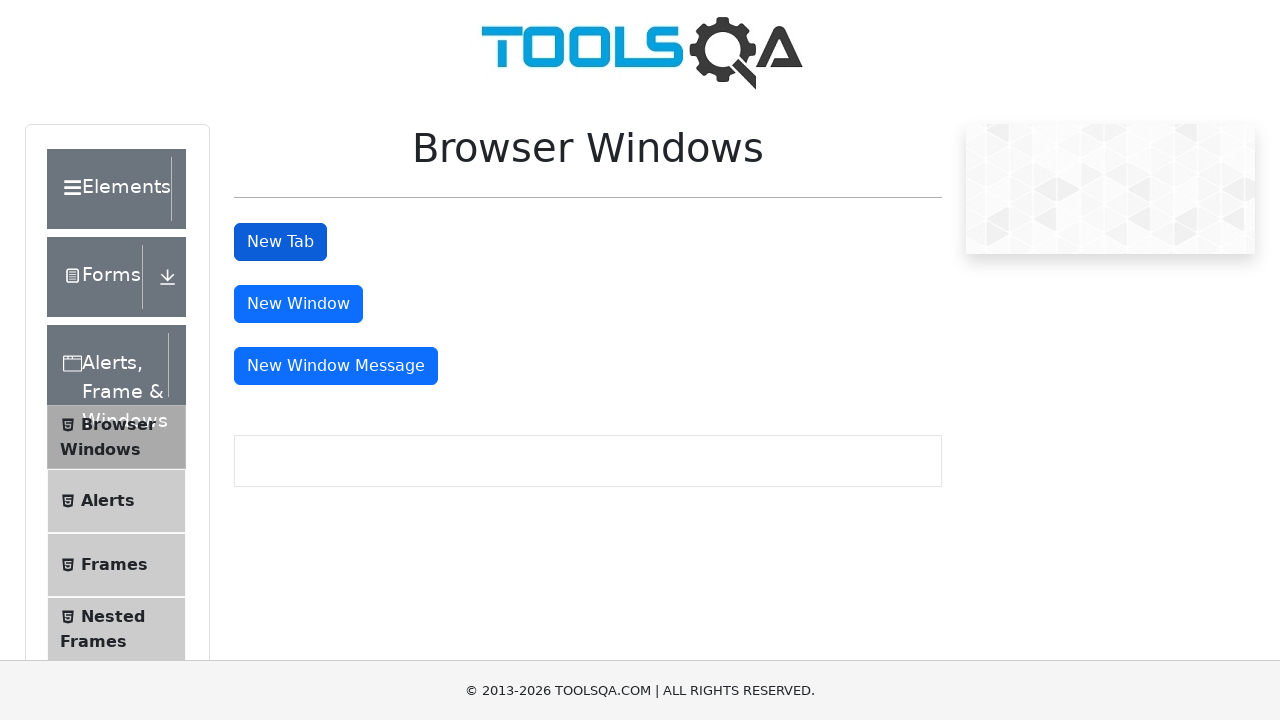

Captured reference to newly opened tab
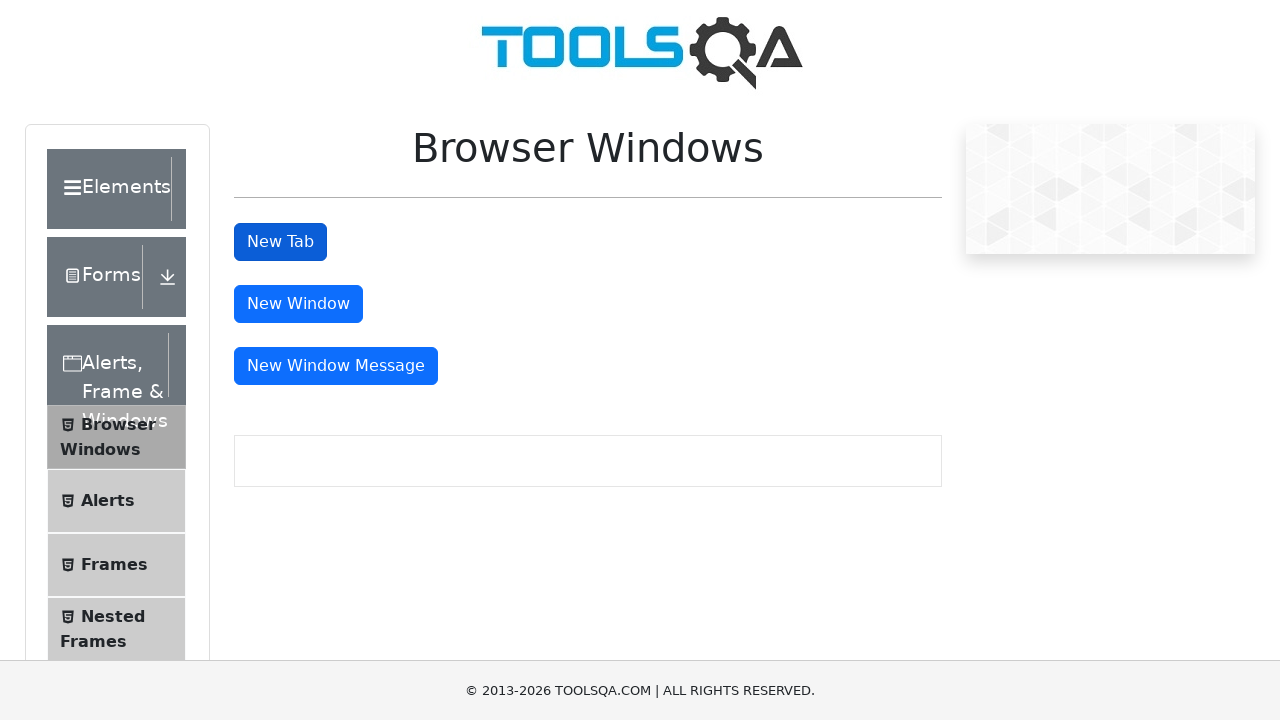

New tab finished loading
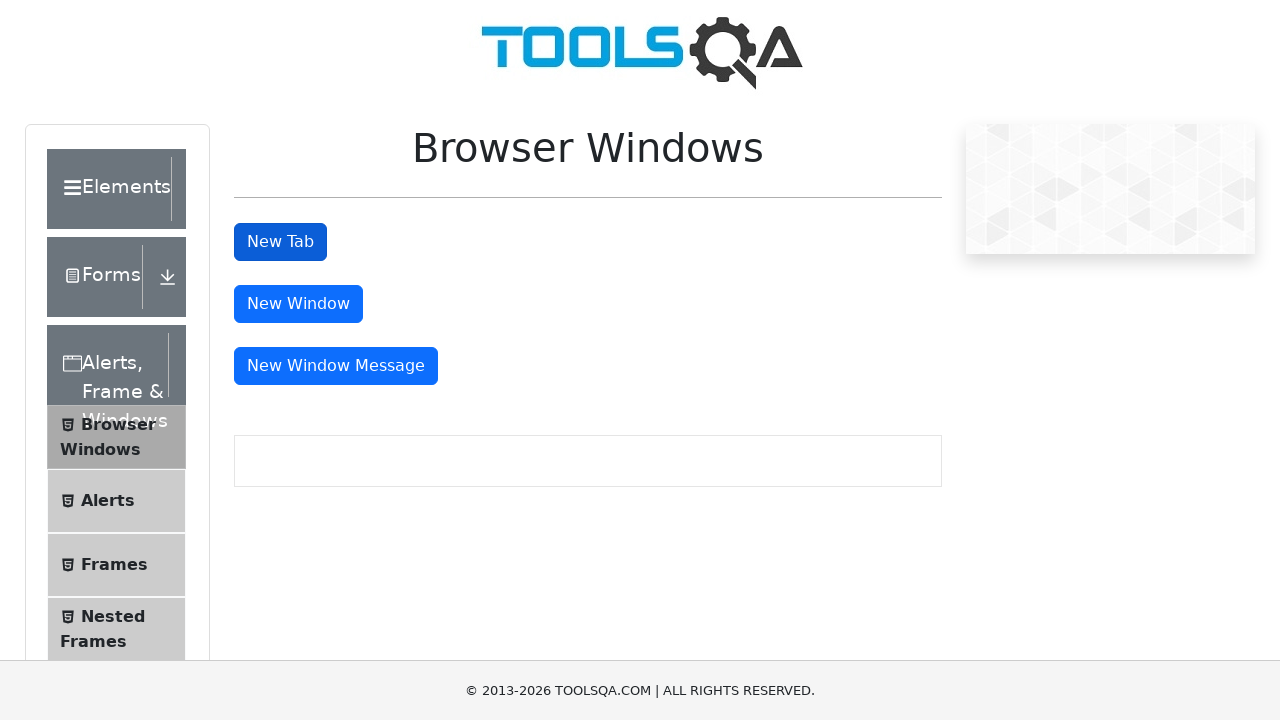

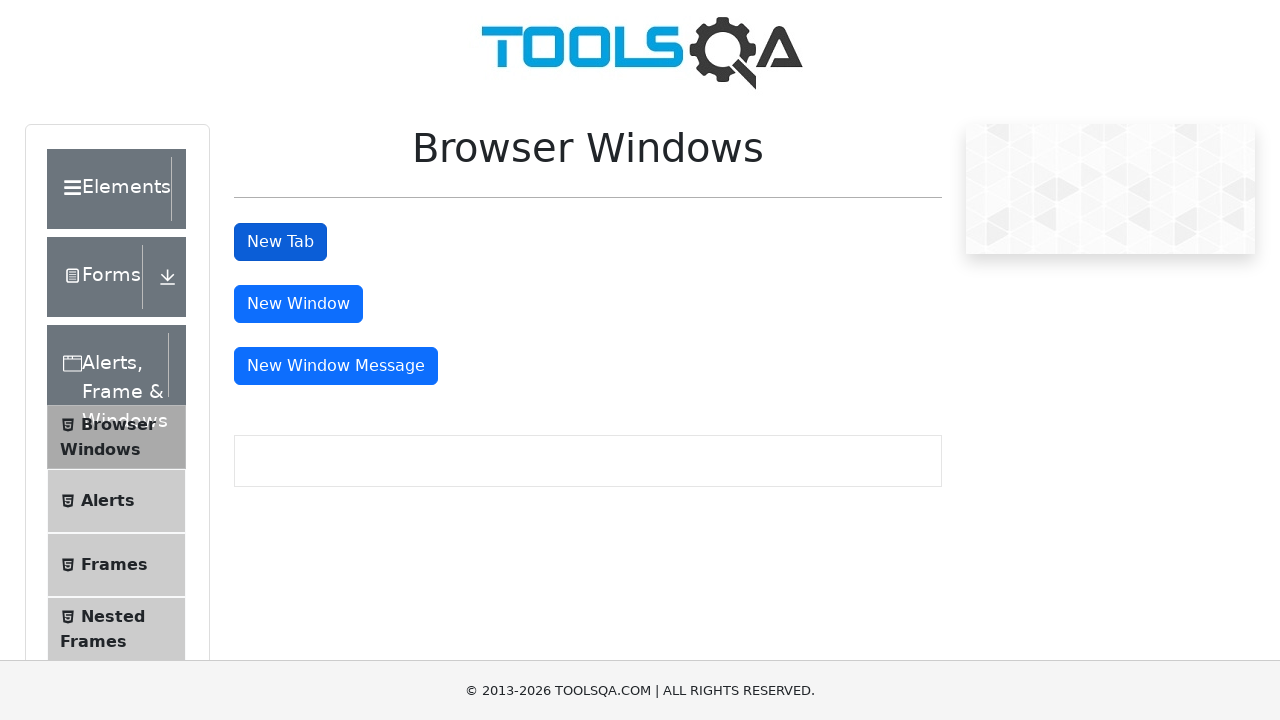